Opens sign-in modal and then closes the sidebar

Starting URL: https://www.swiggy.com/

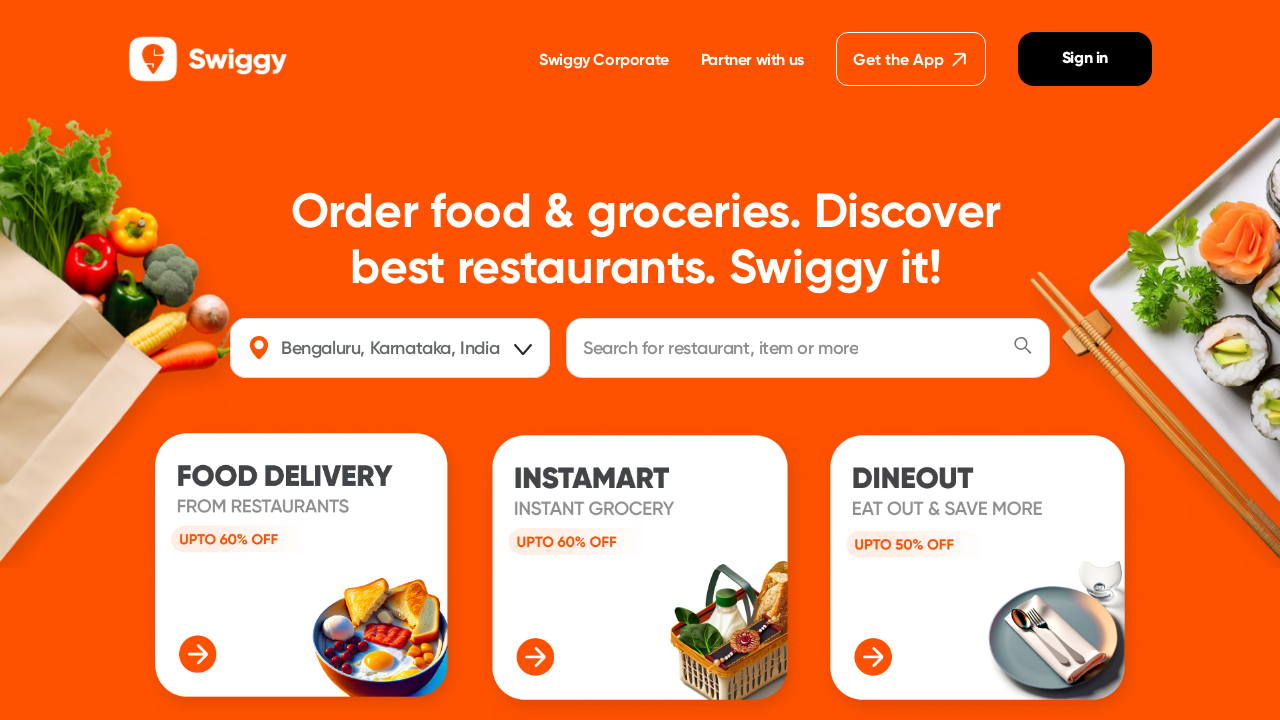

Clicked 'Sign in' button to open sign-in modal at (1085, 59) on internal:text="Sign in"s
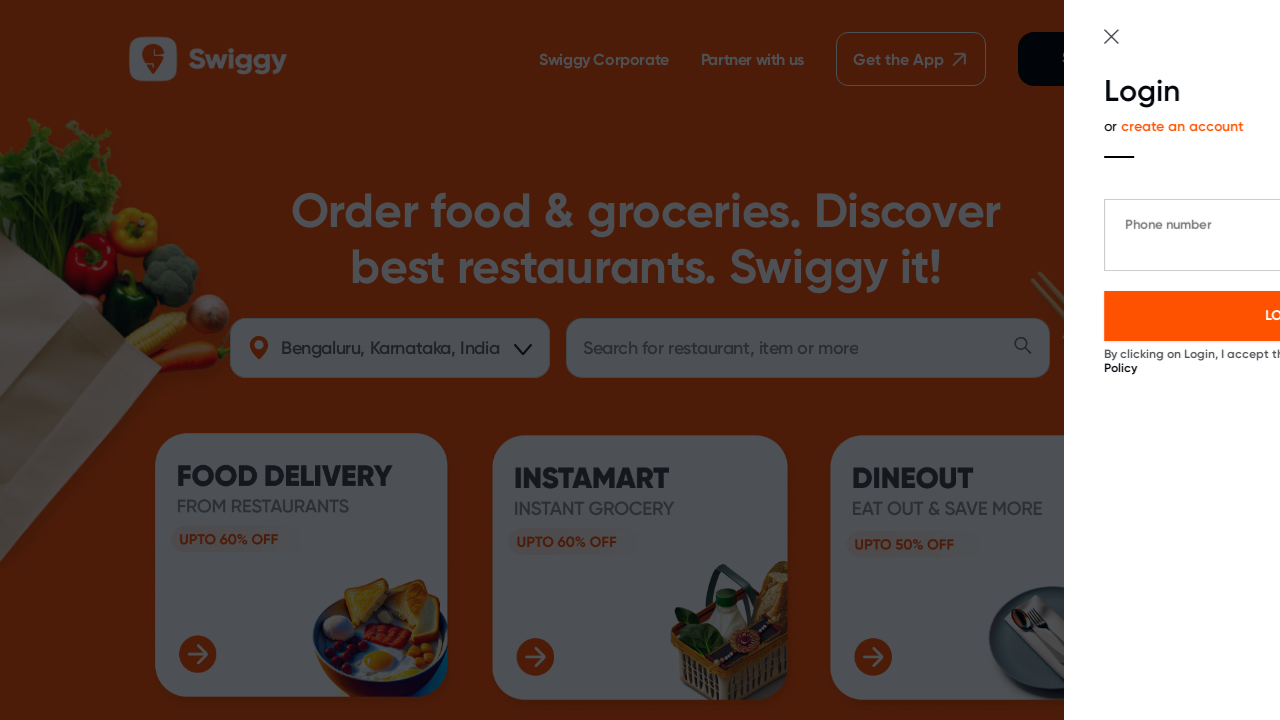

Closed the sidebar by clicking the close button at (885, 37) on xpath=//span[@class="_2S7hX icon-close-thin"]
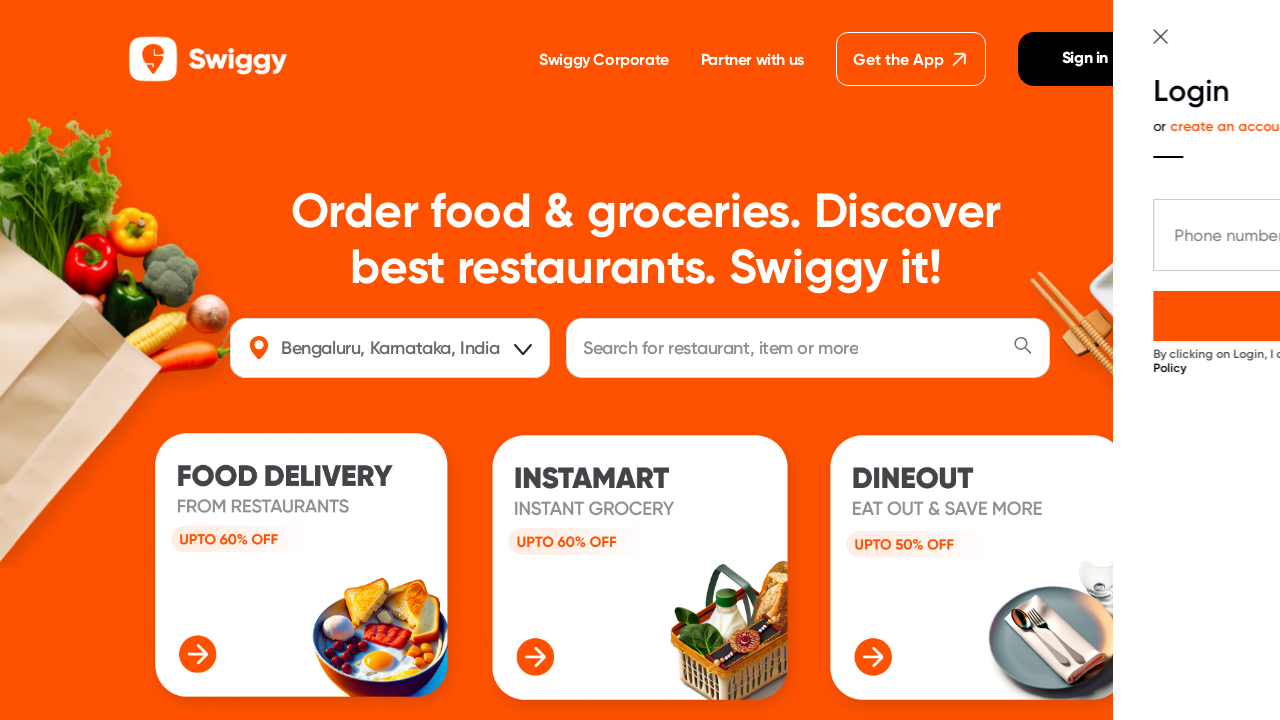

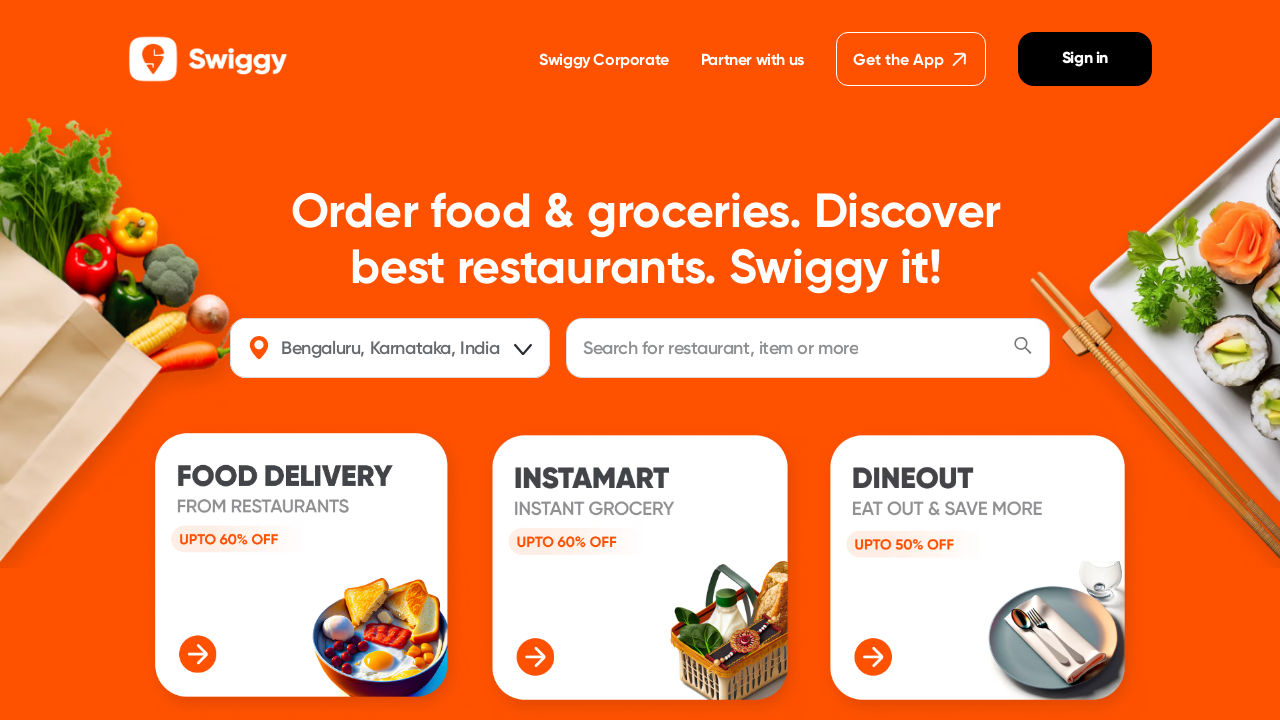